Tests radio button elements on an HTML forms tutorial page by locating a radio button group and verifying the radio buttons are present and accessible.

Starting URL: http://echoecho.com/htmlforms10.htm

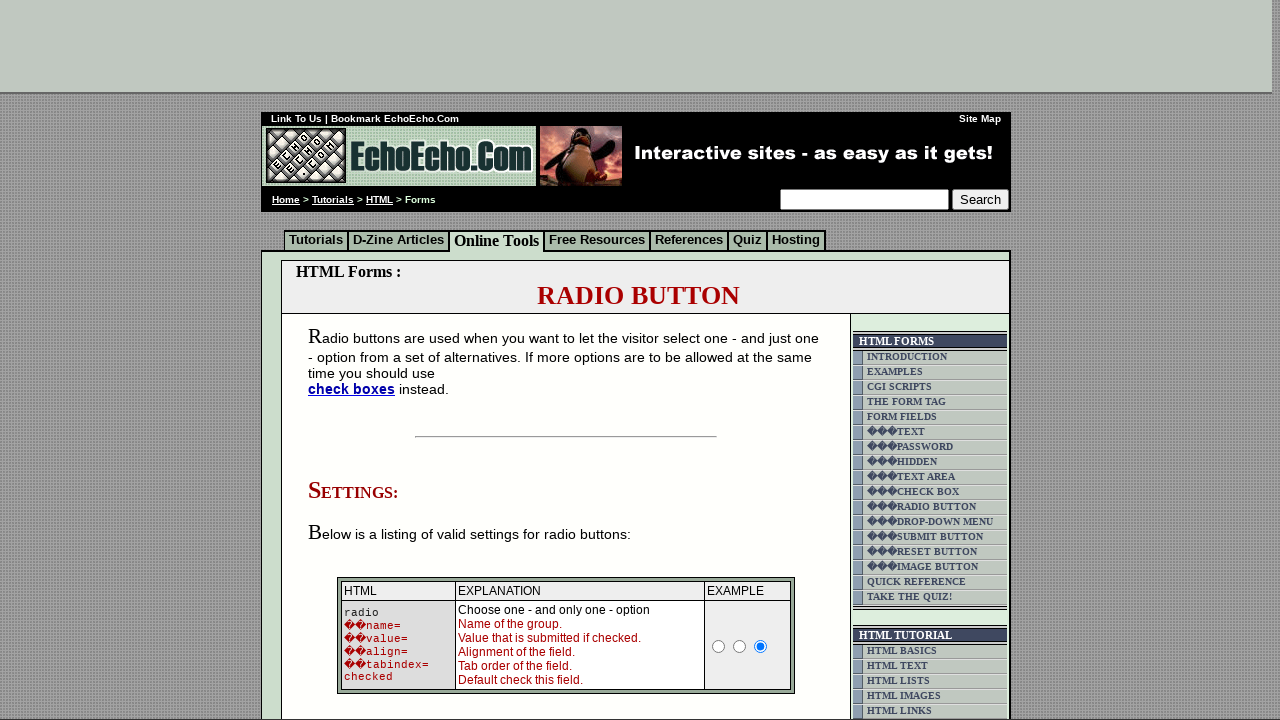

Waited for radio button group 'group1' to load on the HTML forms tutorial page
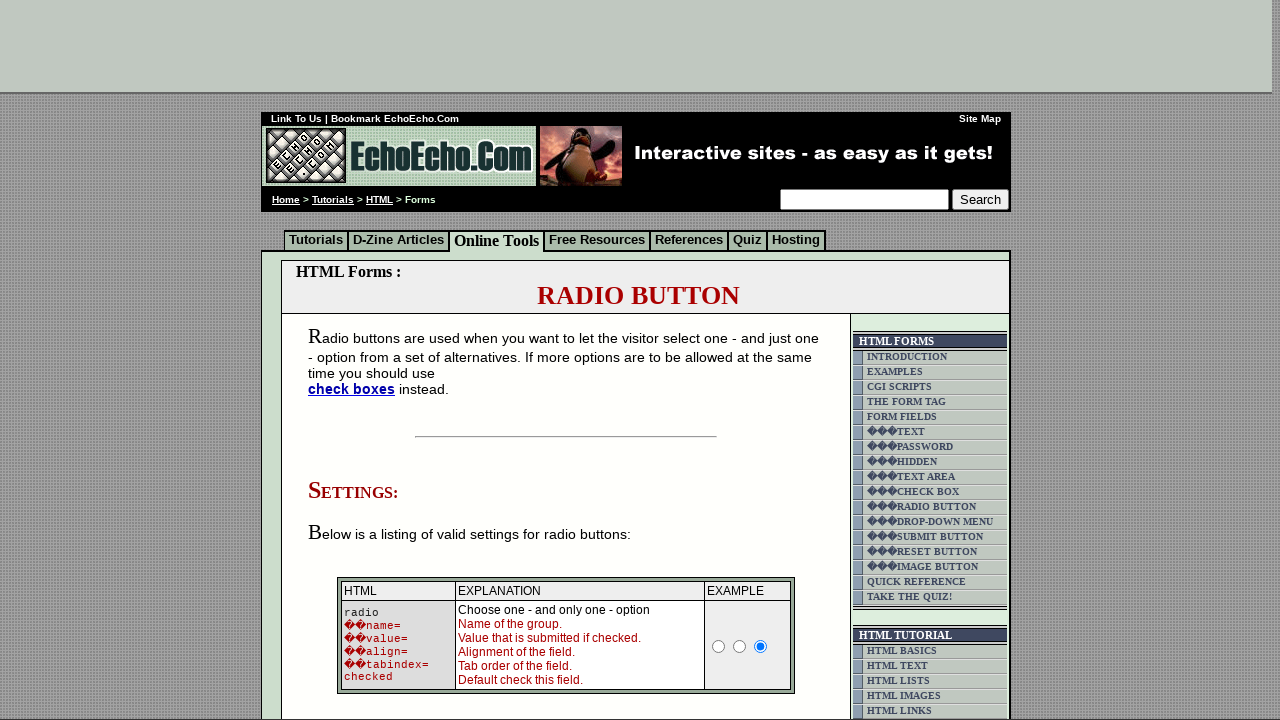

Located all radio buttons in the 'group1' group
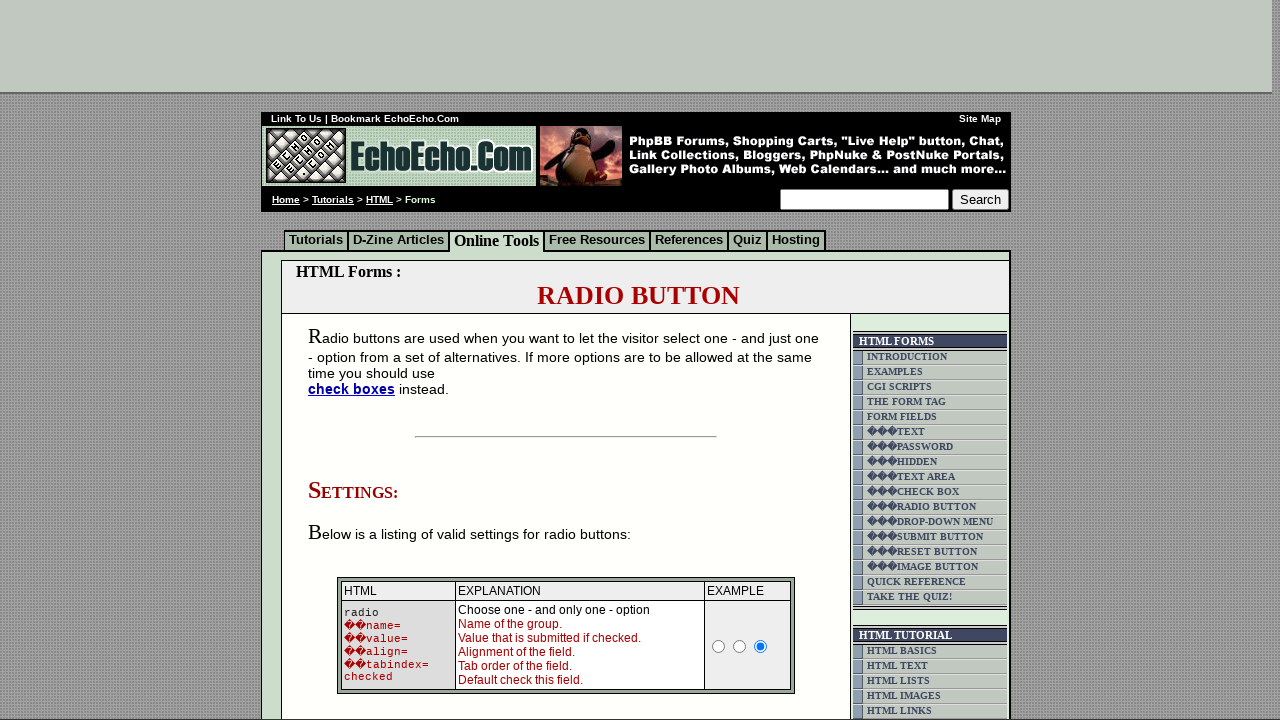

Counted 3 radio buttons in the group
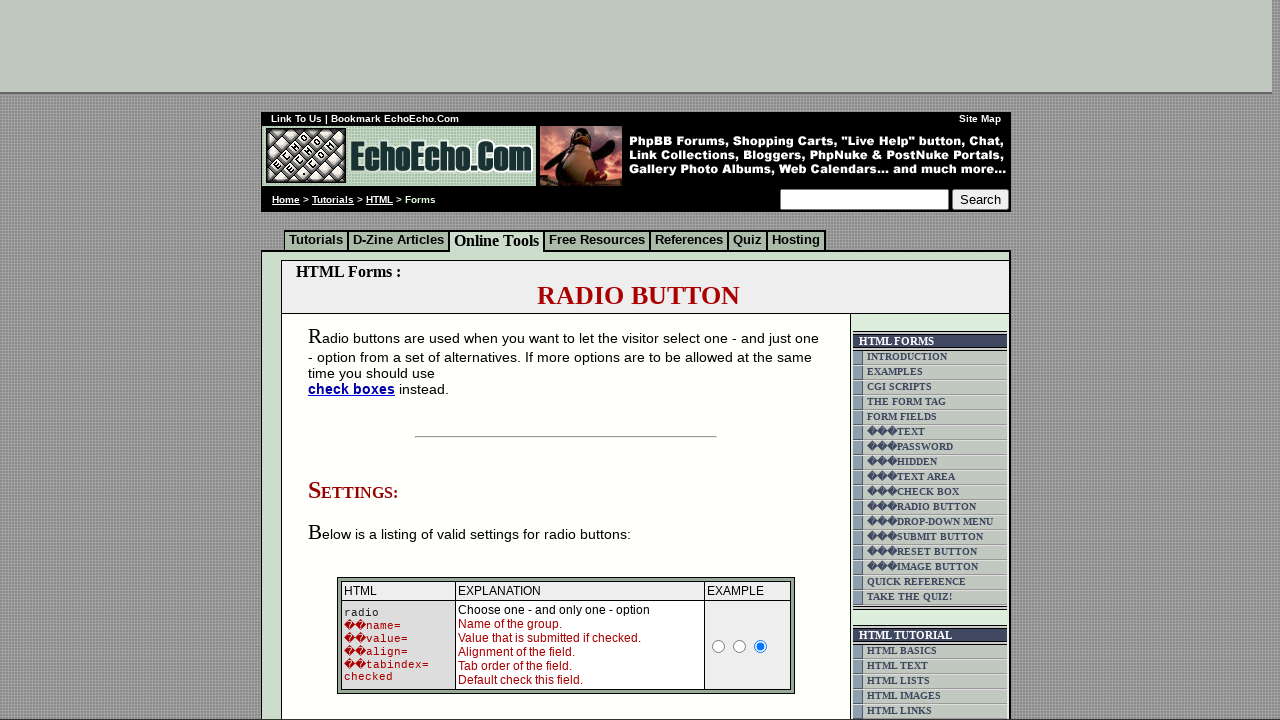

Clicked radio button 1 of 3 to verify interactivity at (356, 360) on input[name='group1'] >> nth=0
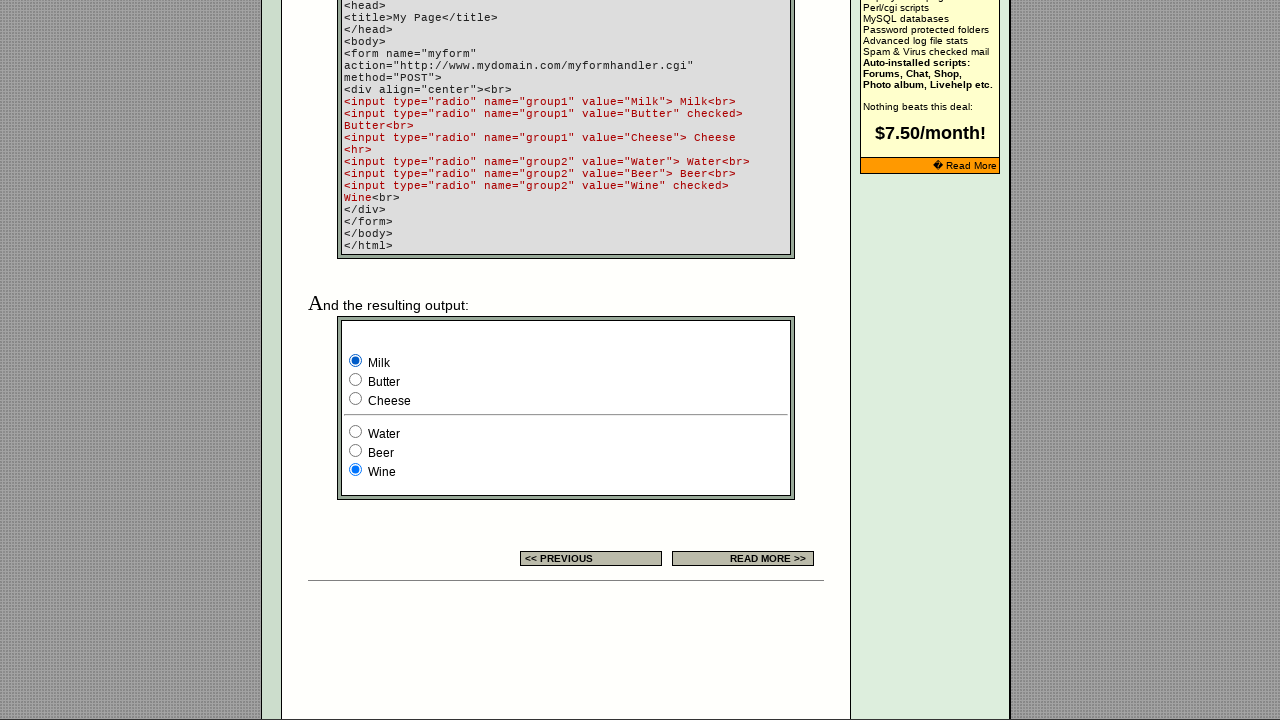

Clicked radio button 2 of 3 to verify interactivity at (356, 380) on input[name='group1'] >> nth=1
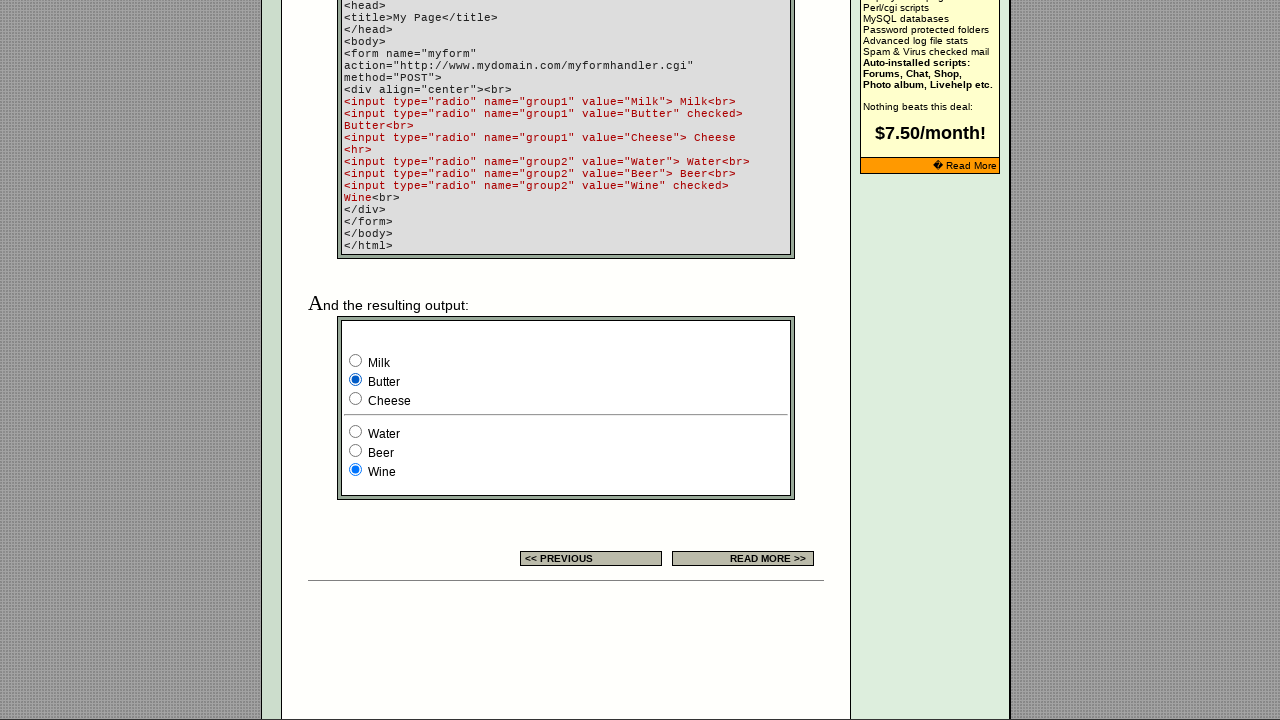

Clicked radio button 3 of 3 to verify interactivity at (356, 398) on input[name='group1'] >> nth=2
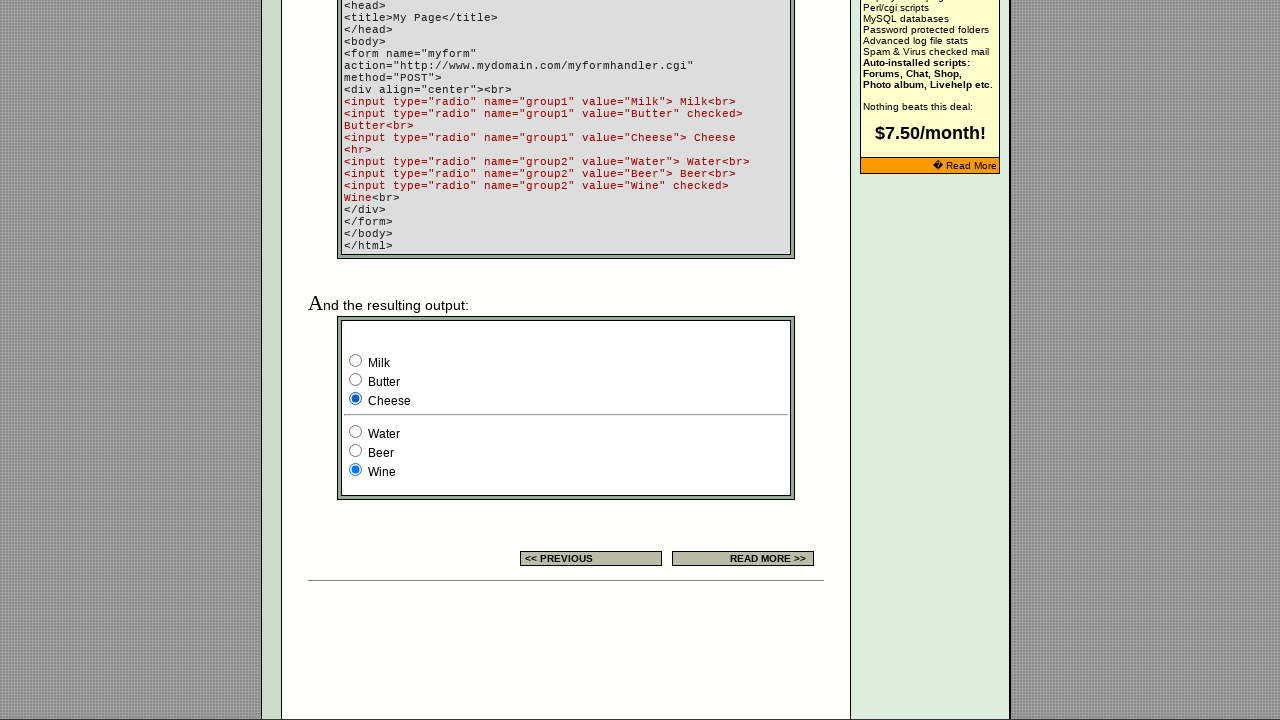

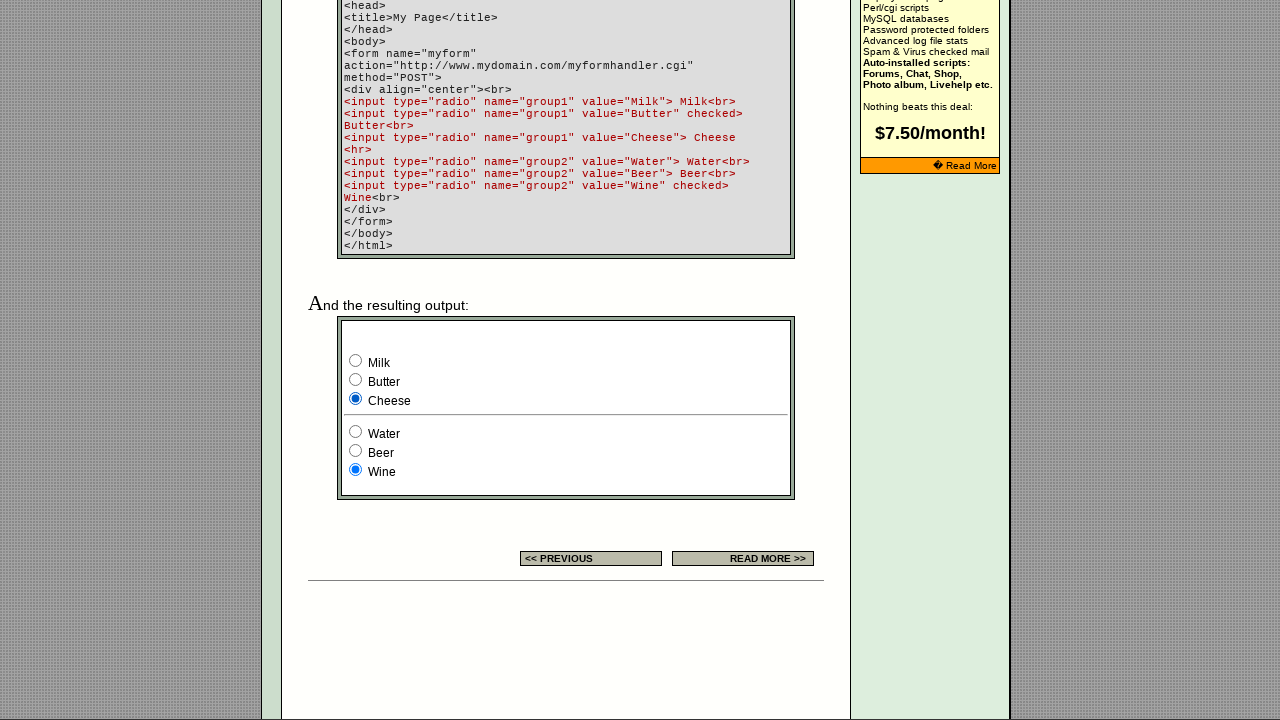